Tests link navigation on ParaBank demo site by clicking the "Register" link and then the "Forgot login" link using linkText and partialLinkText locators

Starting URL: https://parabank.parasoft.com/parabank/index.htm

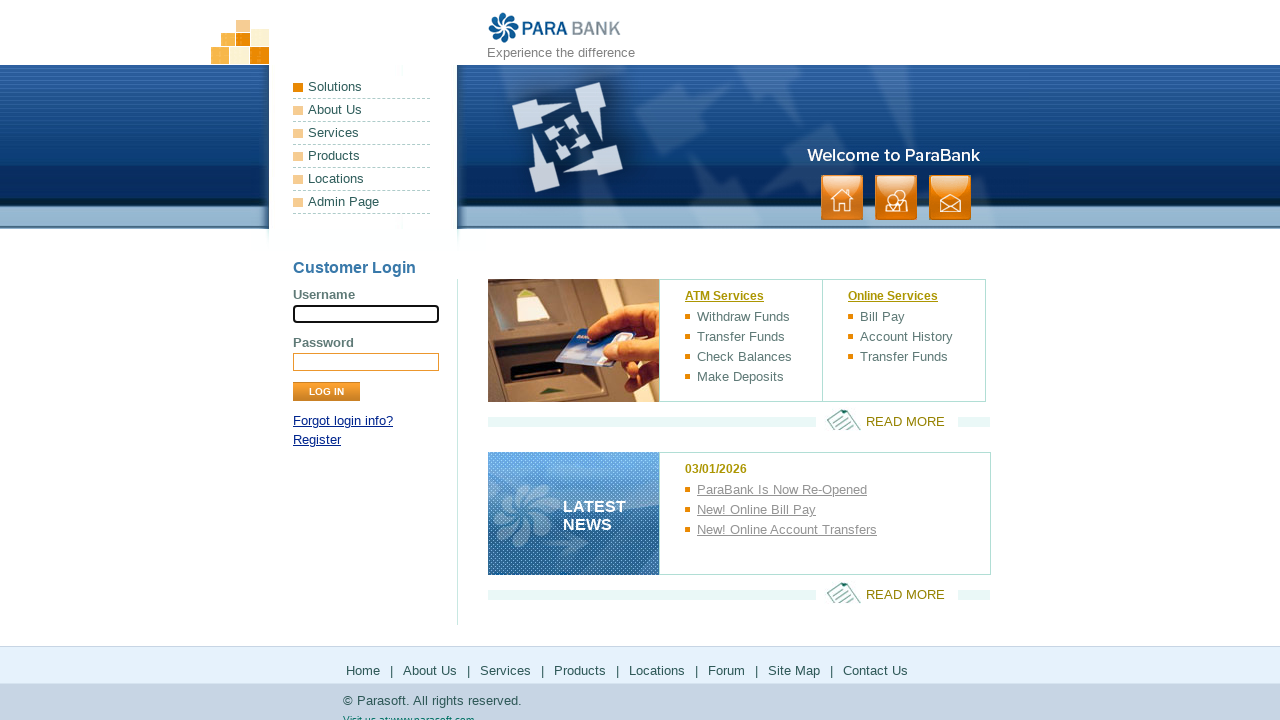

Clicked 'Register' link at (317, 440) on text=Register
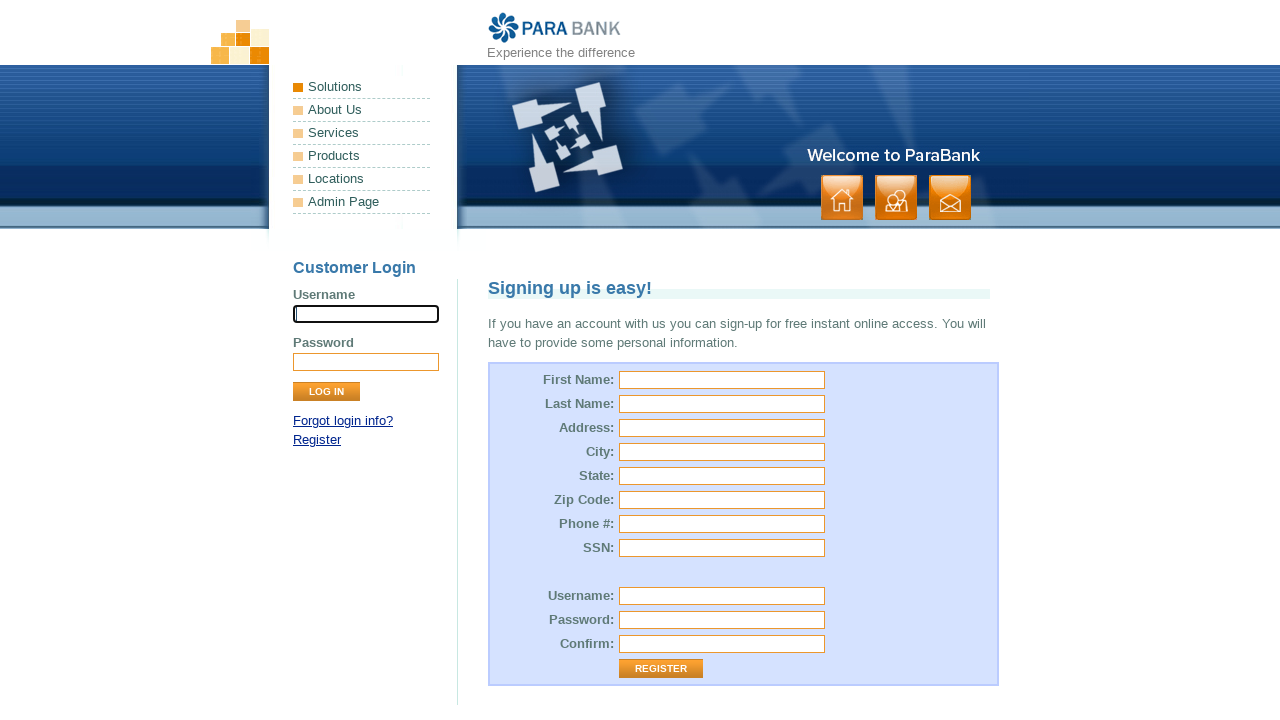

Register page loaded
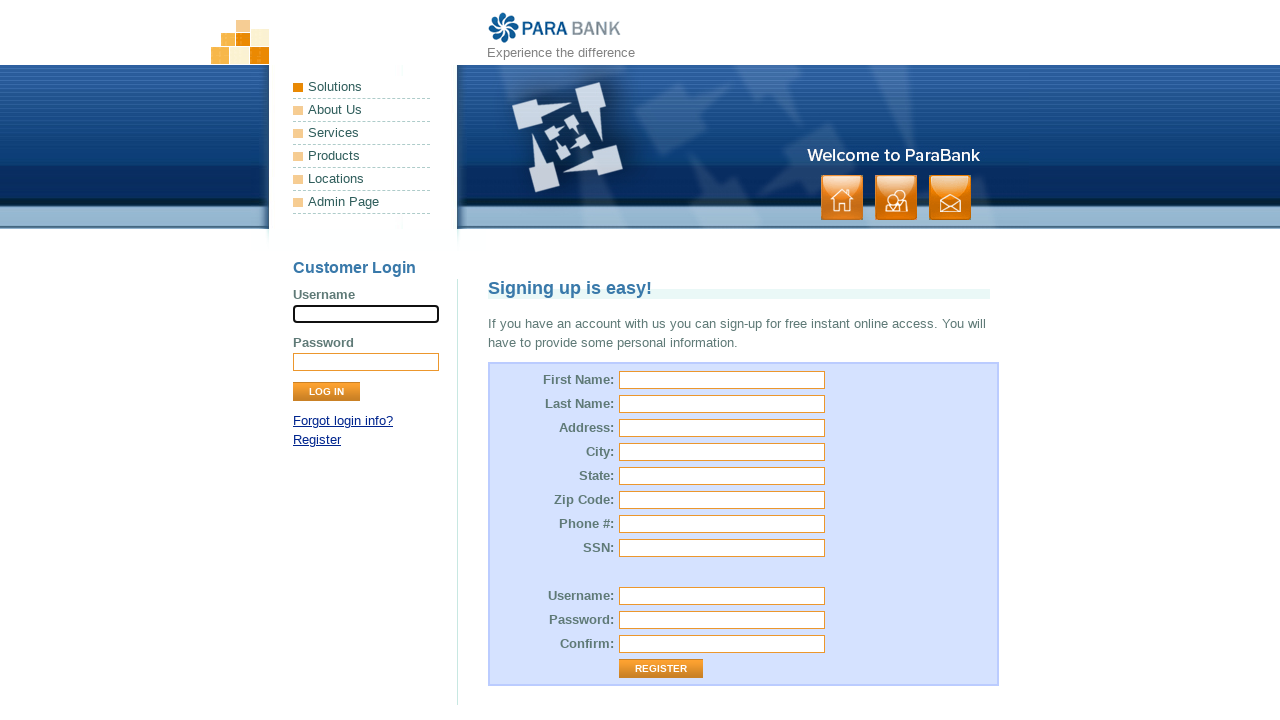

Clicked 'Forgot login' link using partial text match at (343, 421) on text=/orgot lo/
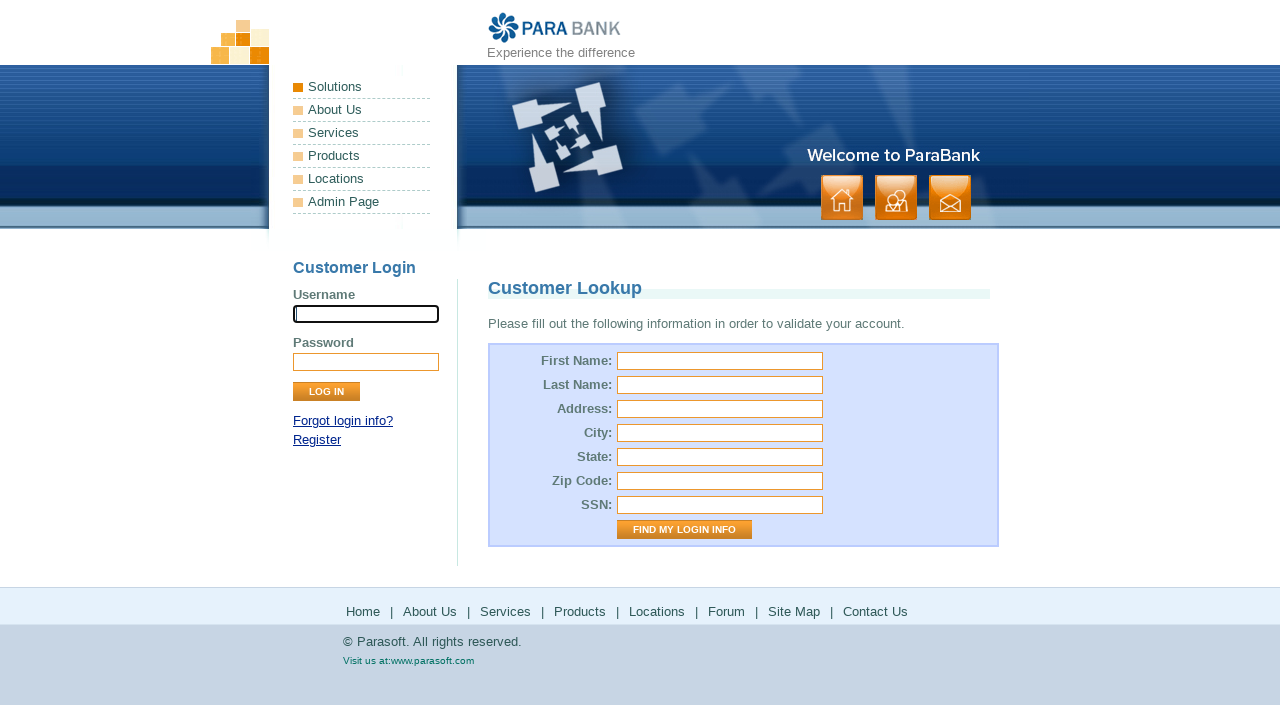

Forgot login page loaded
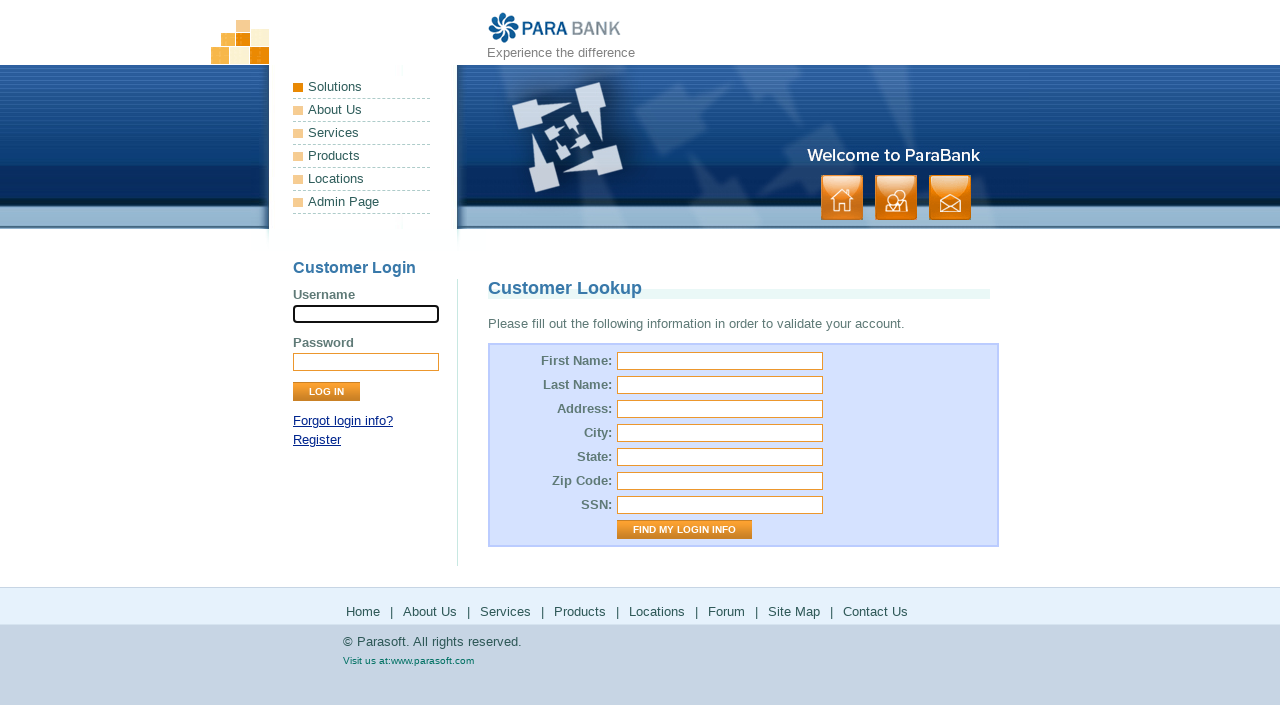

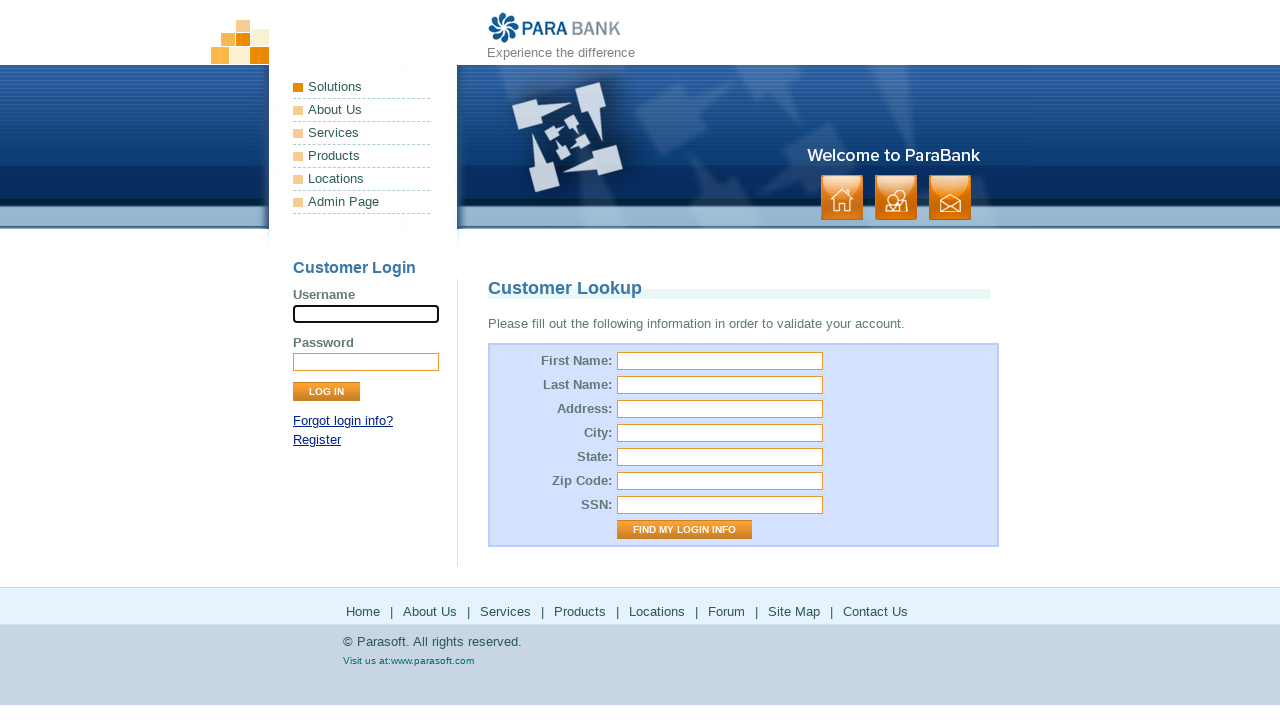